Adds a new task to the task manager, then deletes it by clicking the delete button and verifies the task list is empty.

Starting URL: https://react-para-iniciantes.vercel.app/

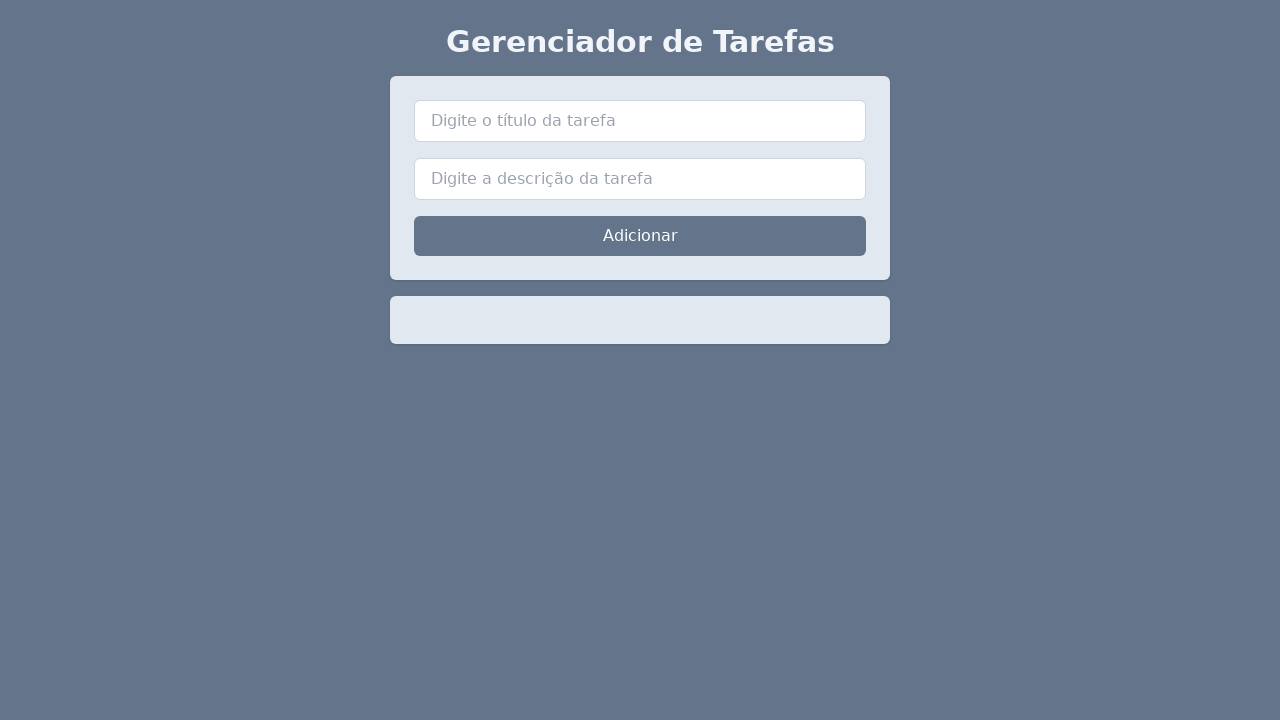

Filled task title field with 'Compras' on #tituloTarefa
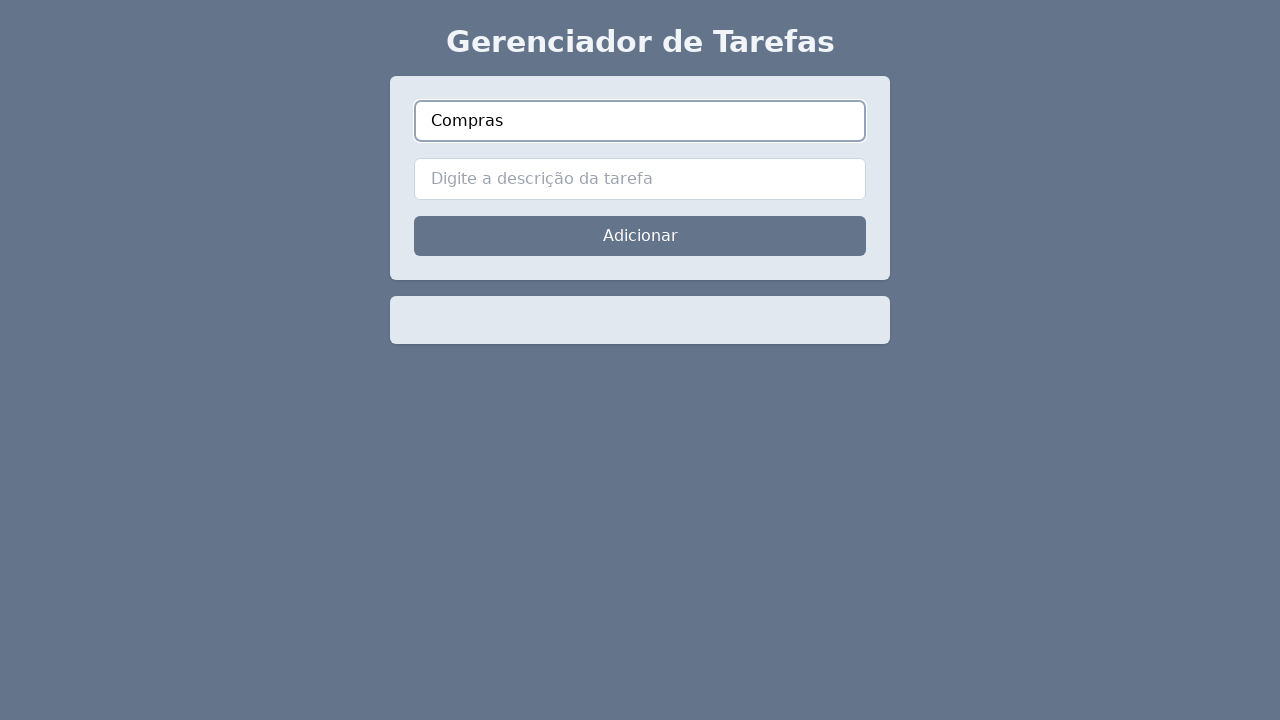

Filled task description field with 'Comprar leite e pão no supermercado' on #descricaoTarefa
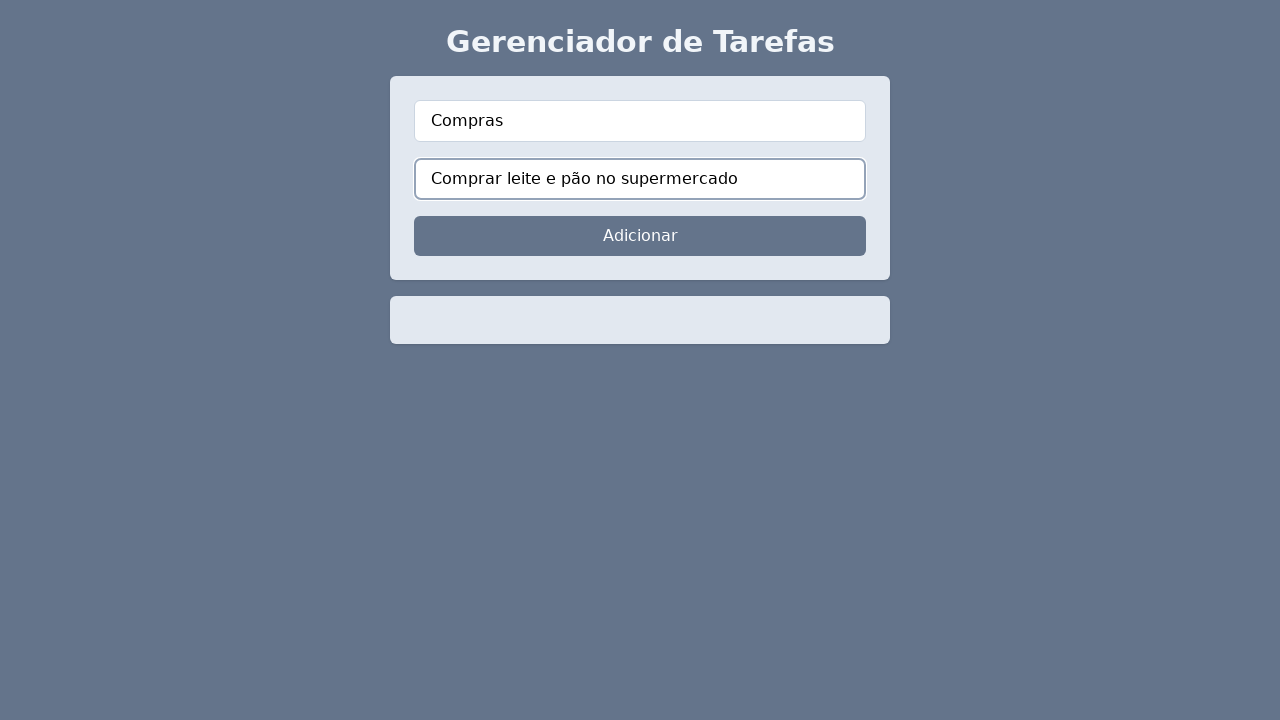

Clicked add button to create new task at (640, 236) on #botaoAdicionar
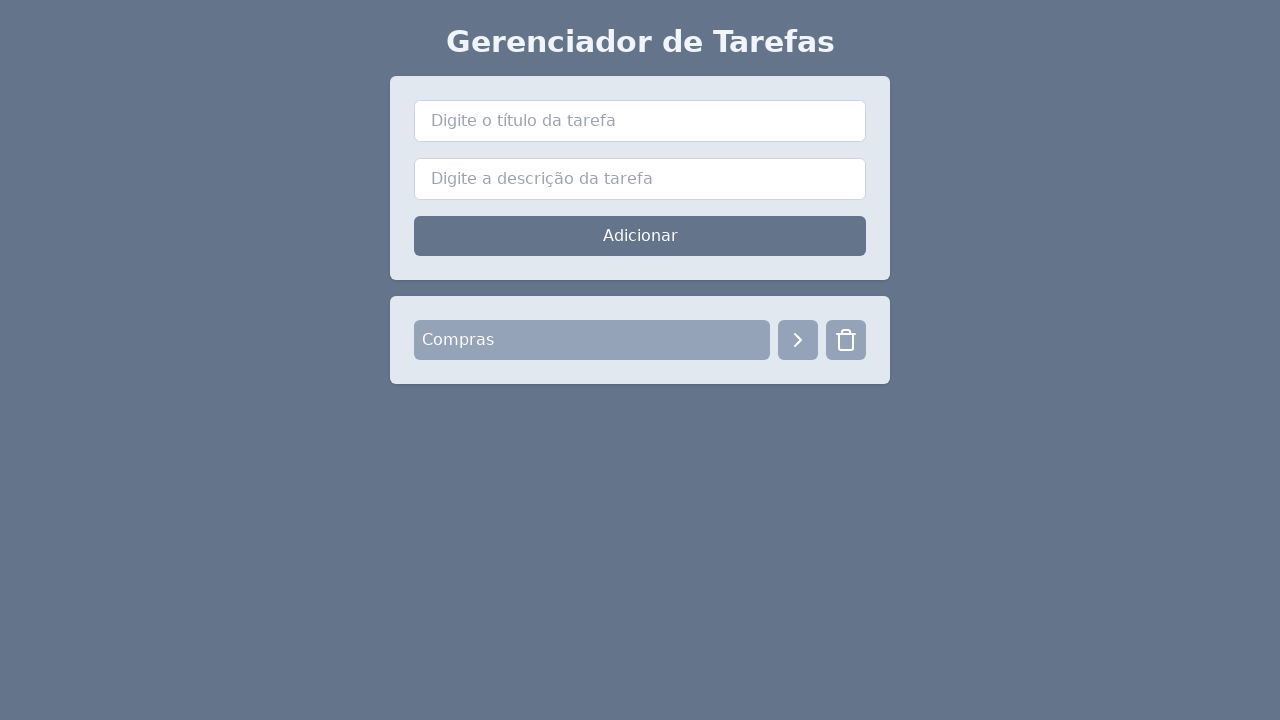

Clicked delete button on the last task in the list at (846, 340) on xpath=//ul/li[last()]//button[3]
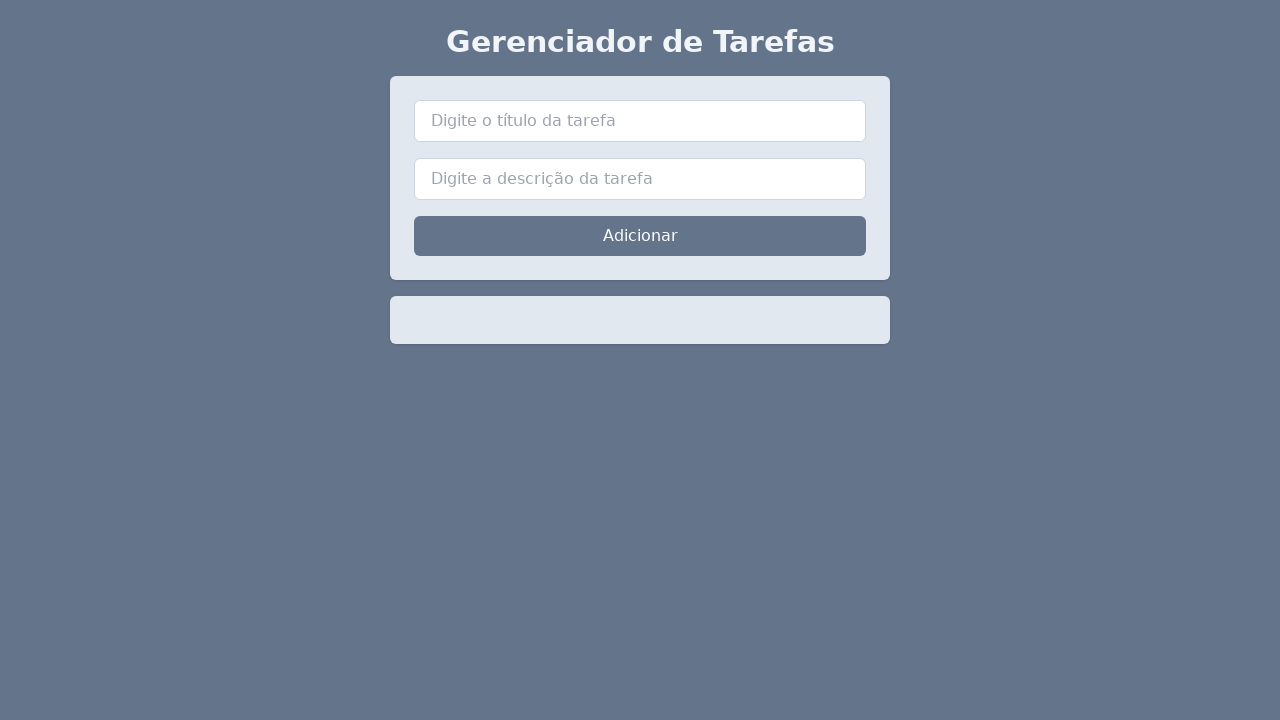

Waited 500ms for task deletion to process
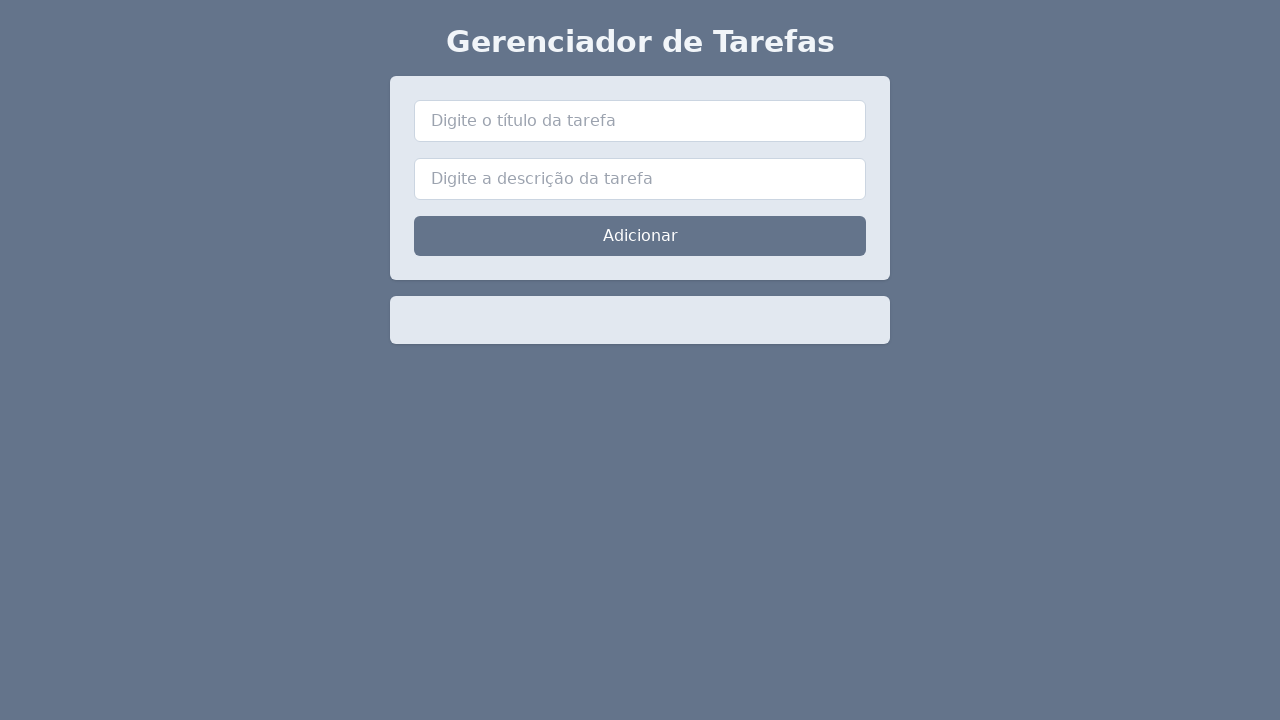

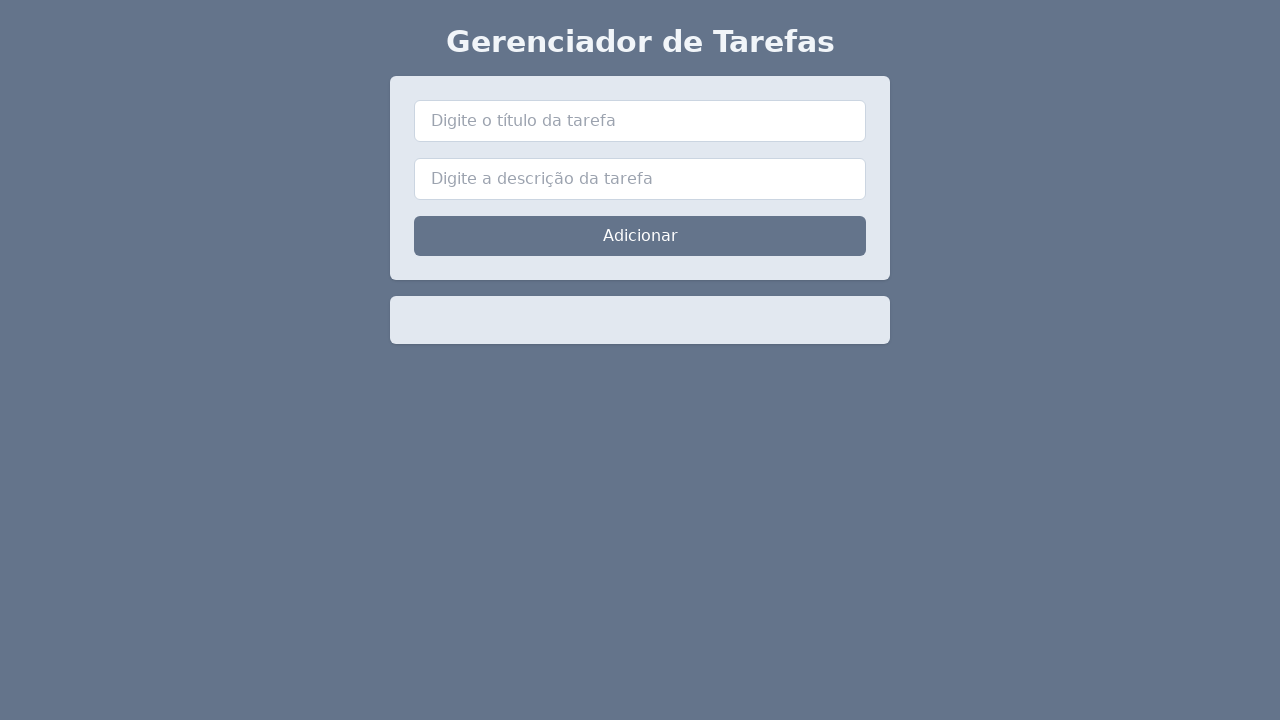